Tests dynamic loading by clicking a start button and waiting for a hidden element to become visible after loading completes

Starting URL: https://the-internet.herokuapp.com/dynamic_loading/1

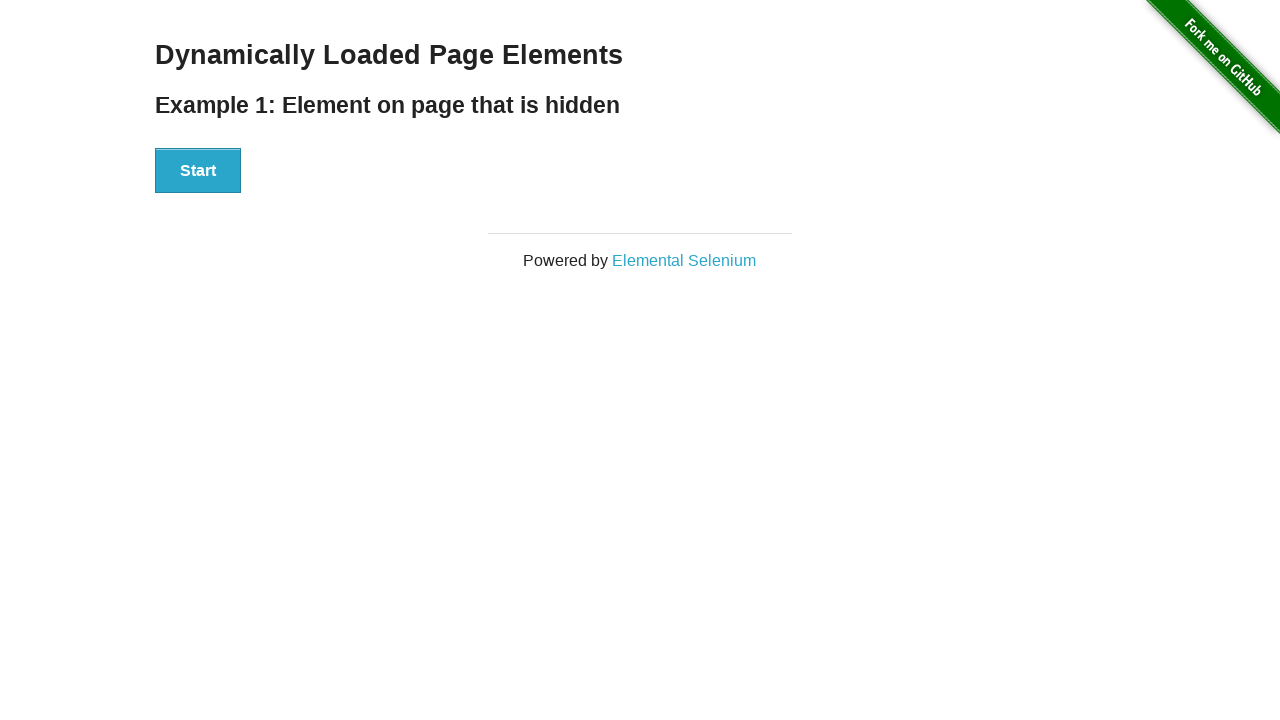

Clicked start button to begin dynamic loading at (198, 171) on #start button
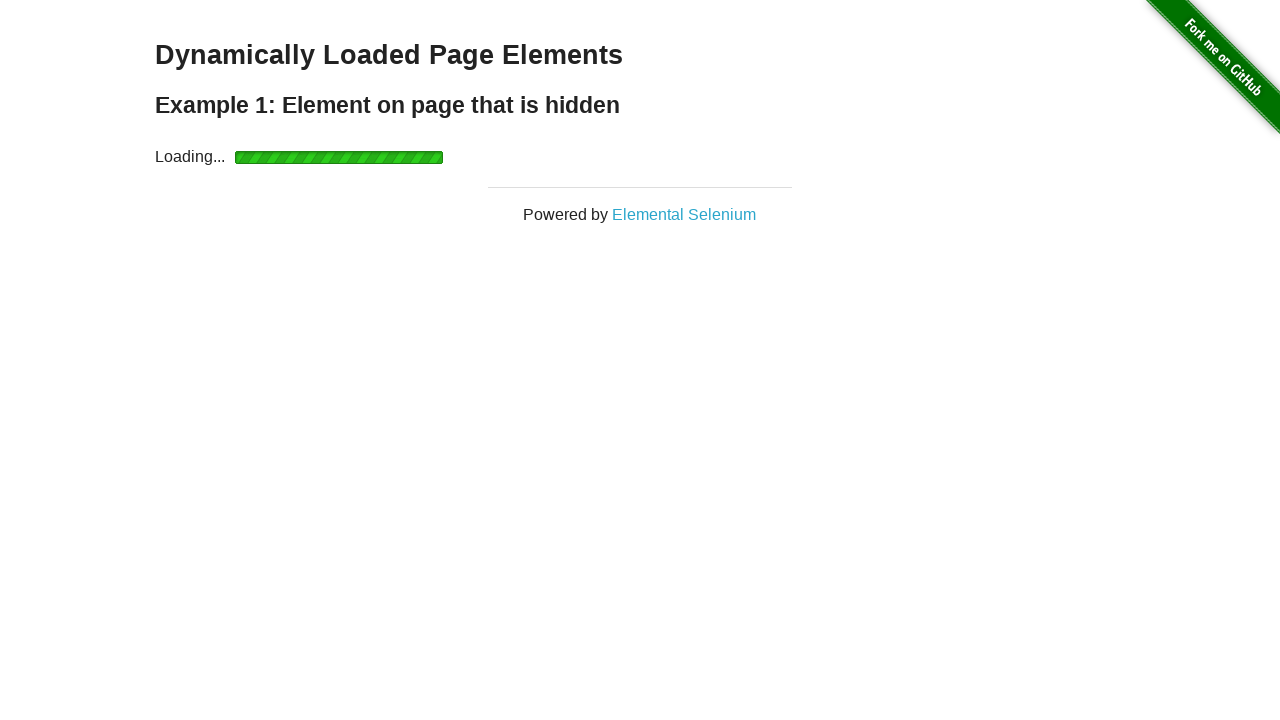

Waited for finish element to become visible after loading completes
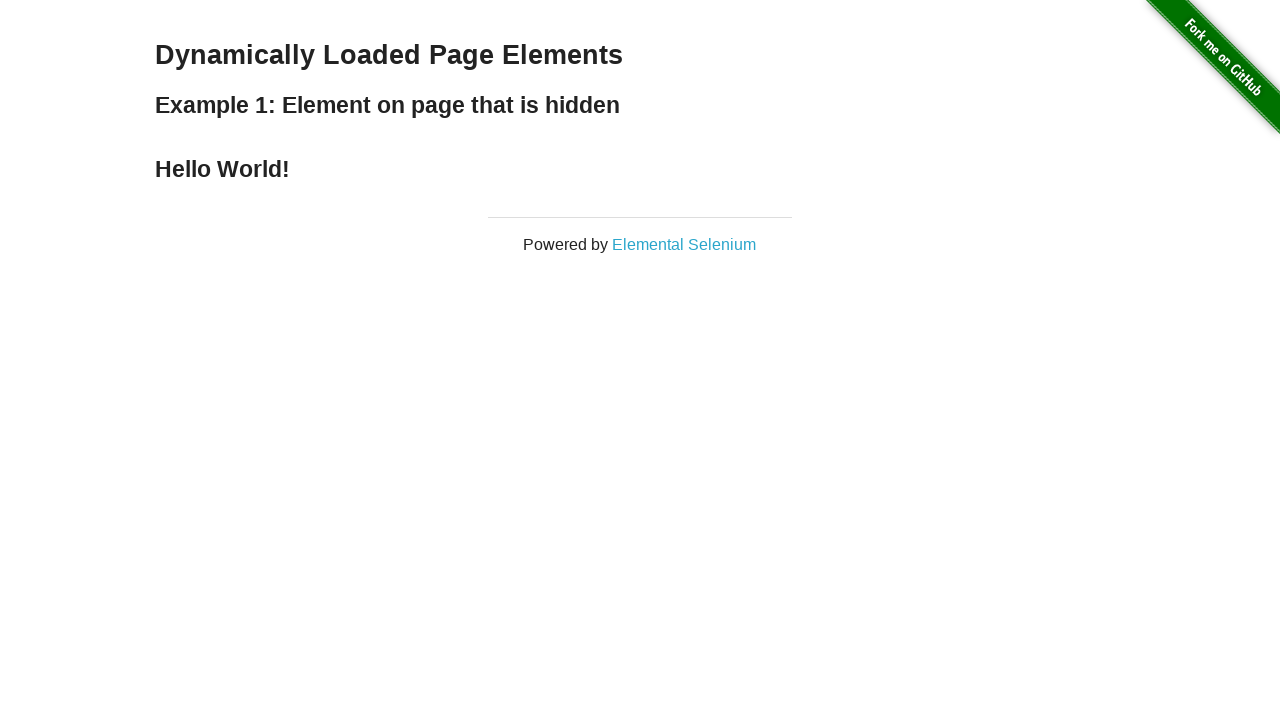

Verified that finish element is visible
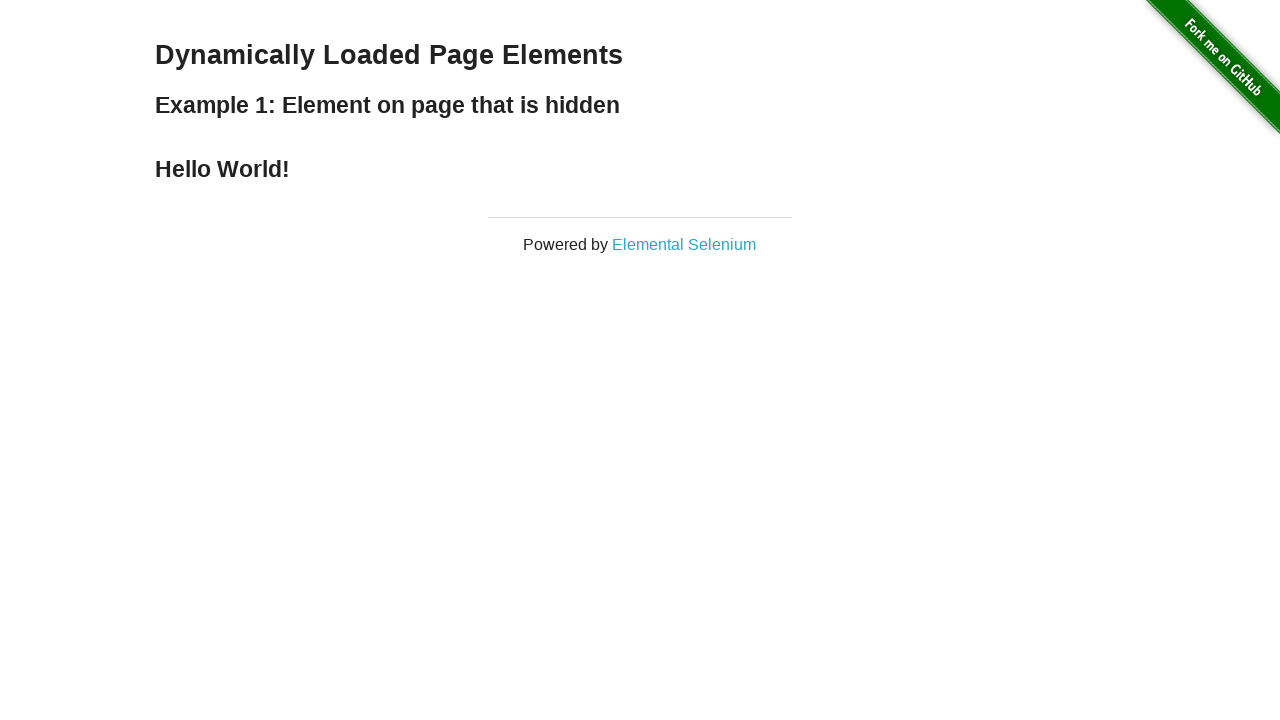

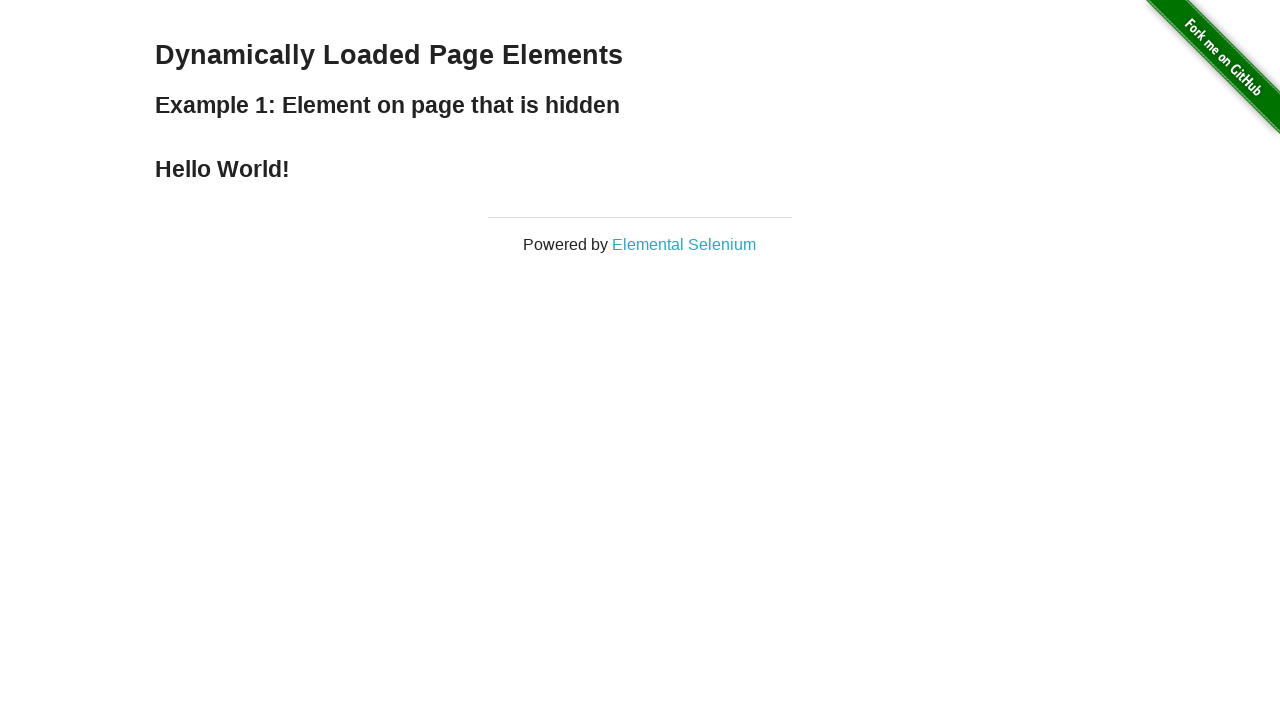